Tests Add/Remove Elements functionality by clicking Add Element button twice and then deleting the created elements

Starting URL: https://the-internet.herokuapp.com/

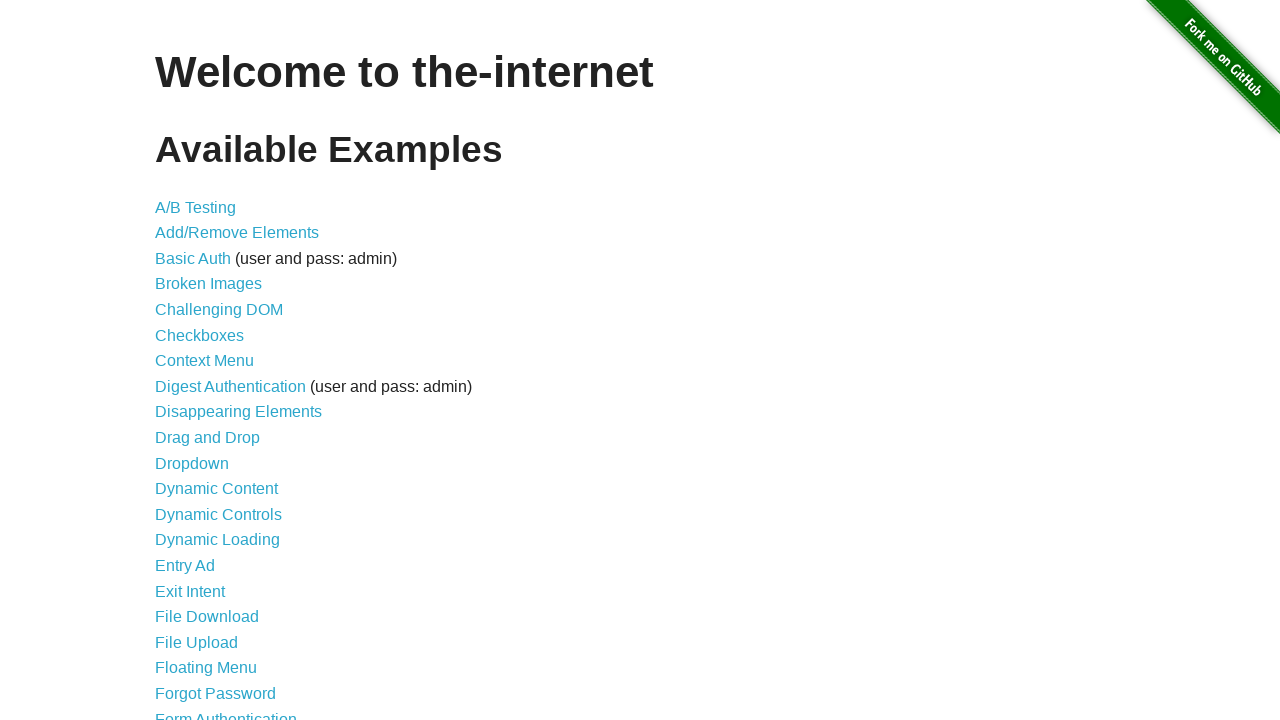

Clicked on Add/Remove Elements link at (237, 233) on xpath=//*[contains(text(), 'Add/Remove Elements')]
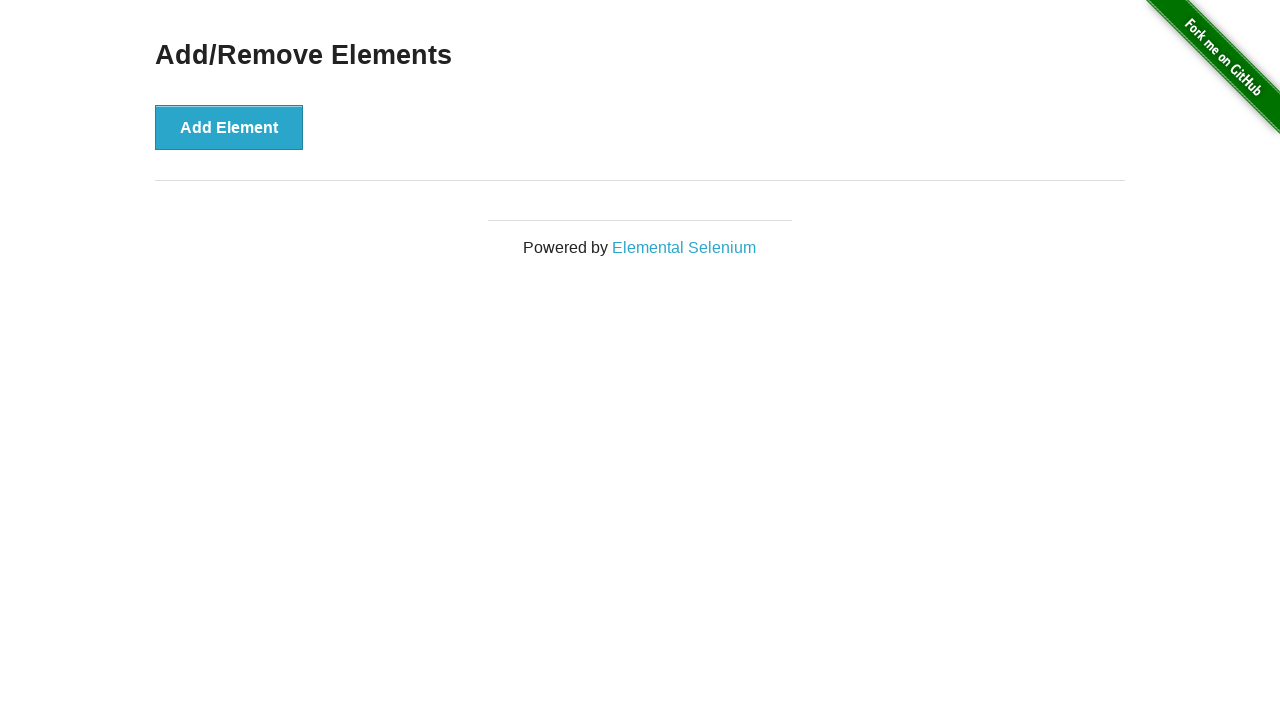

Add/Remove Elements page loaded
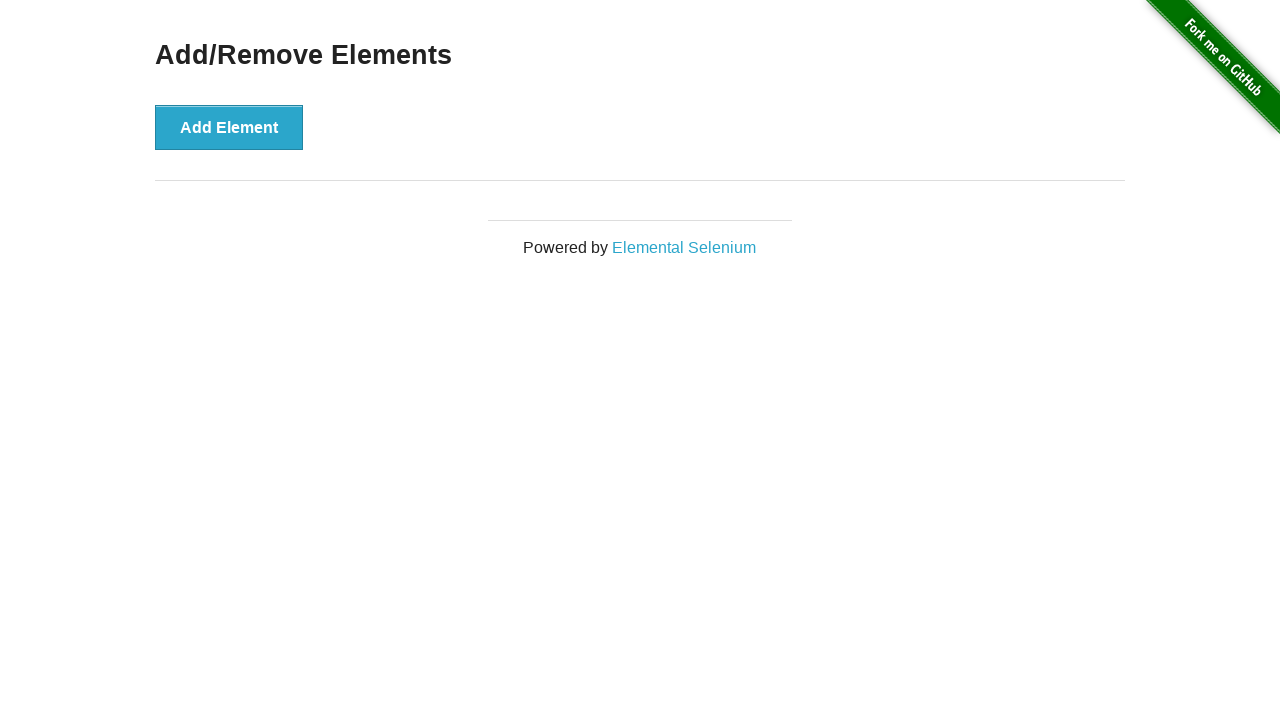

Clicked Add Element button (1st time) at (229, 127) on text=Add Element
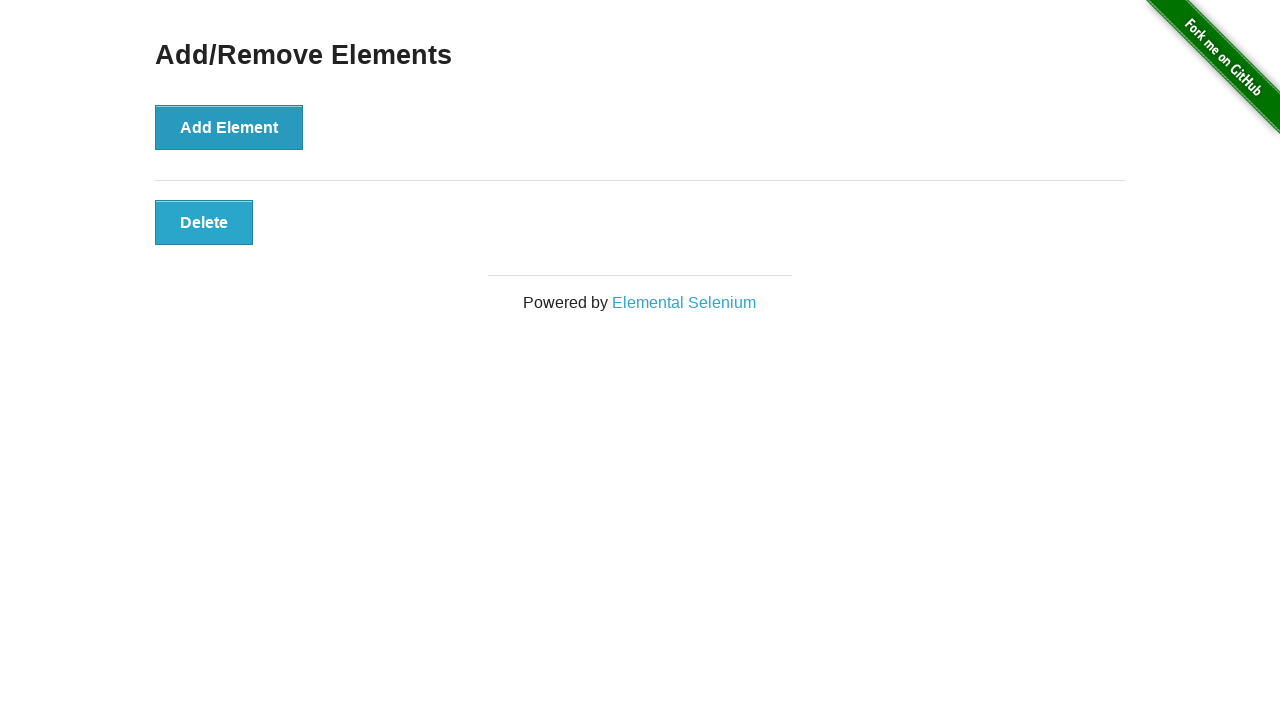

Clicked Add Element button (2nd time) at (229, 127) on text=Add Element
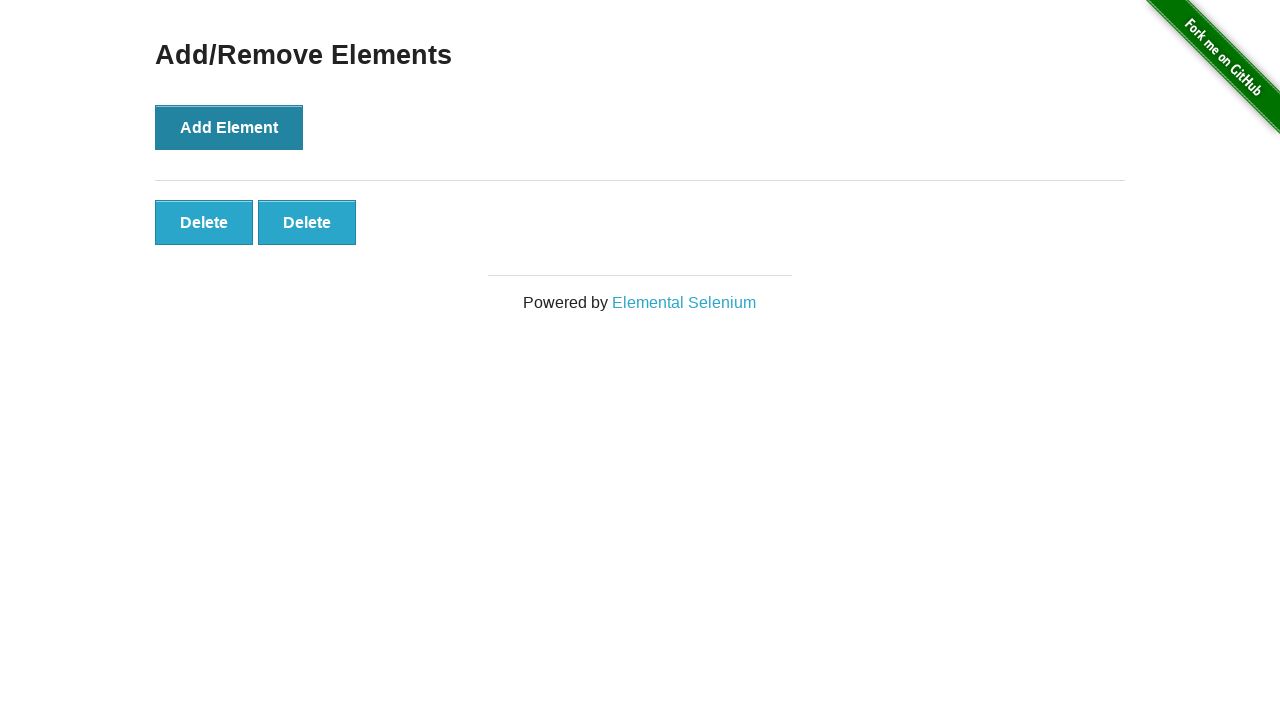

Delete buttons appeared on page
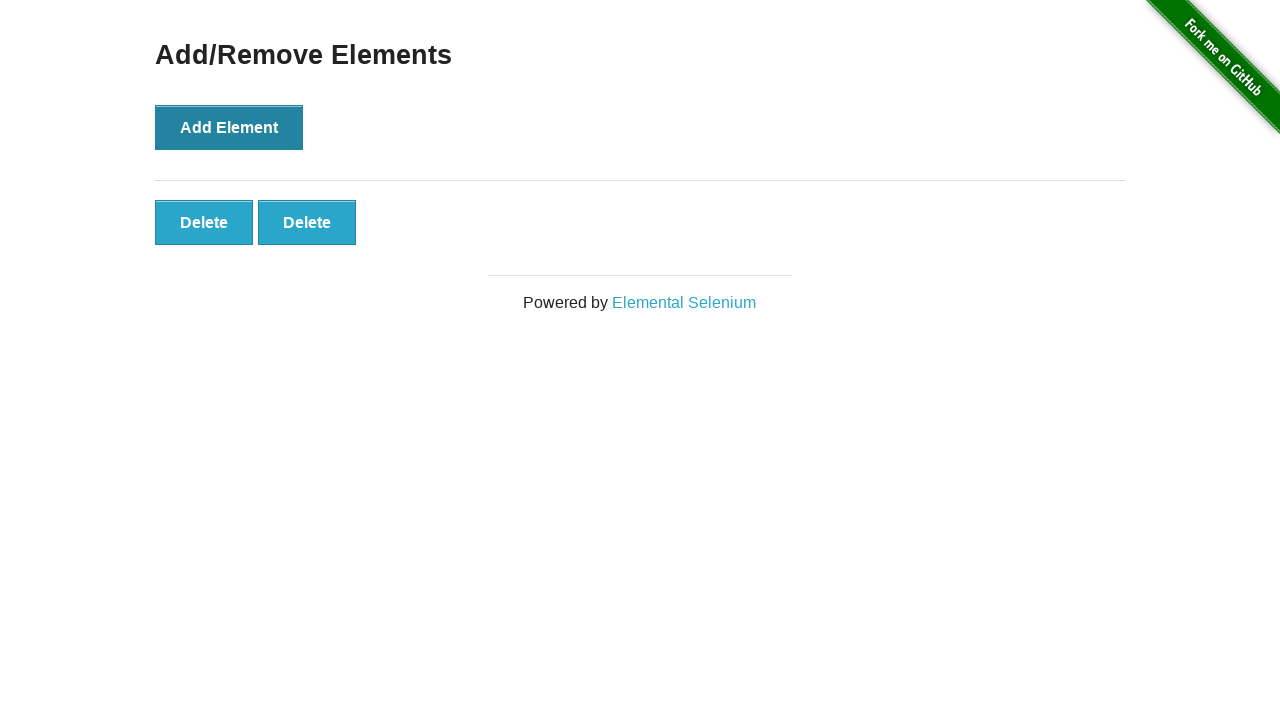

Clicked Delete button (1st time) at (204, 222) on text=Delete
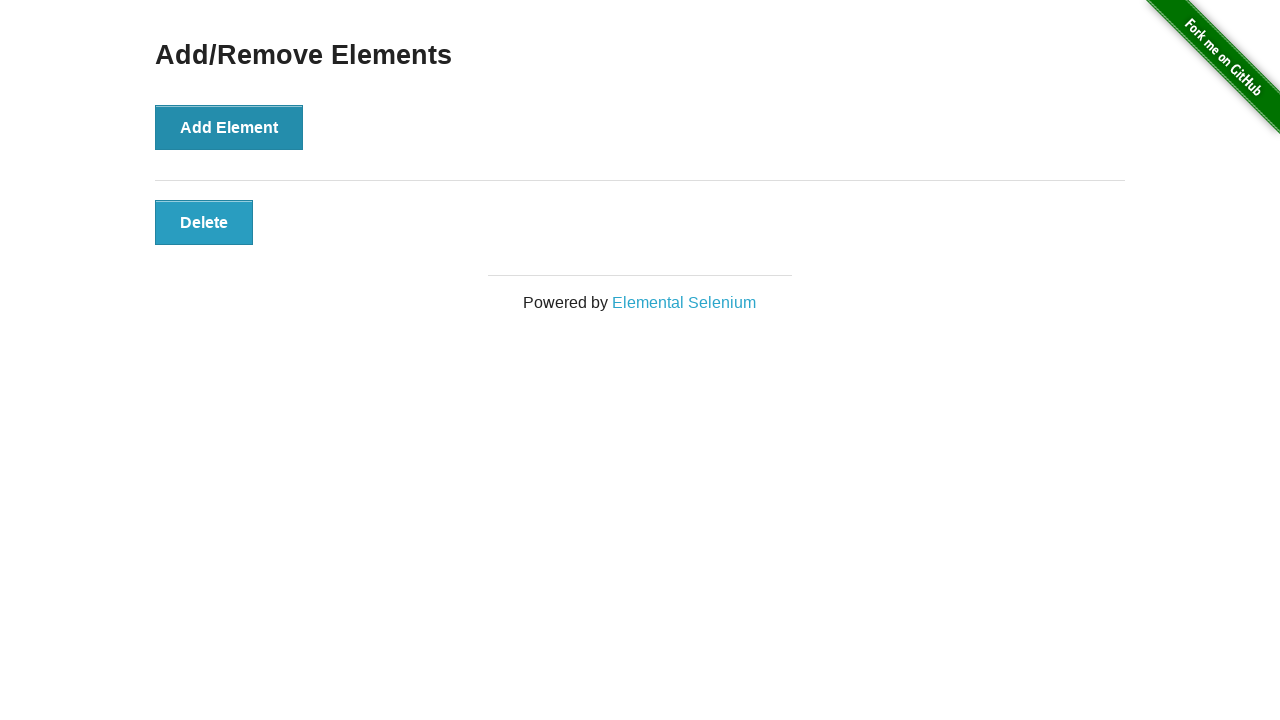

Clicked Delete button (2nd time) at (204, 222) on text=Delete
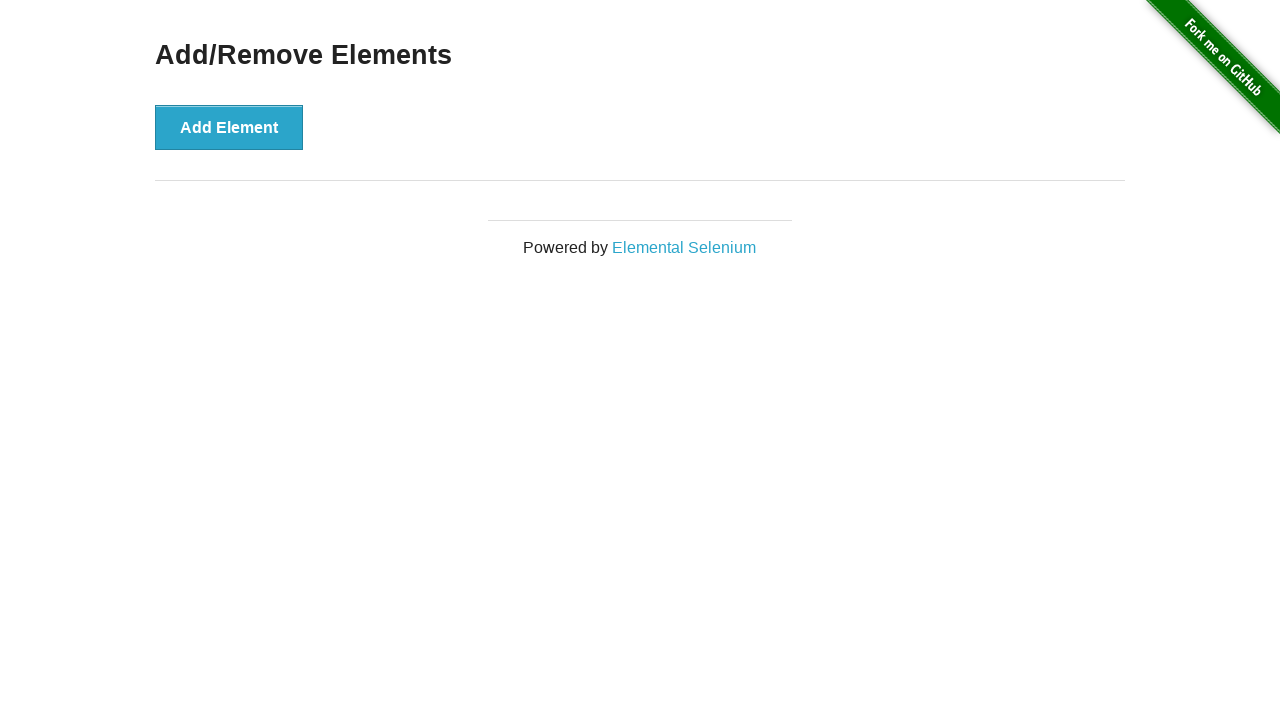

Navigated back to previous page
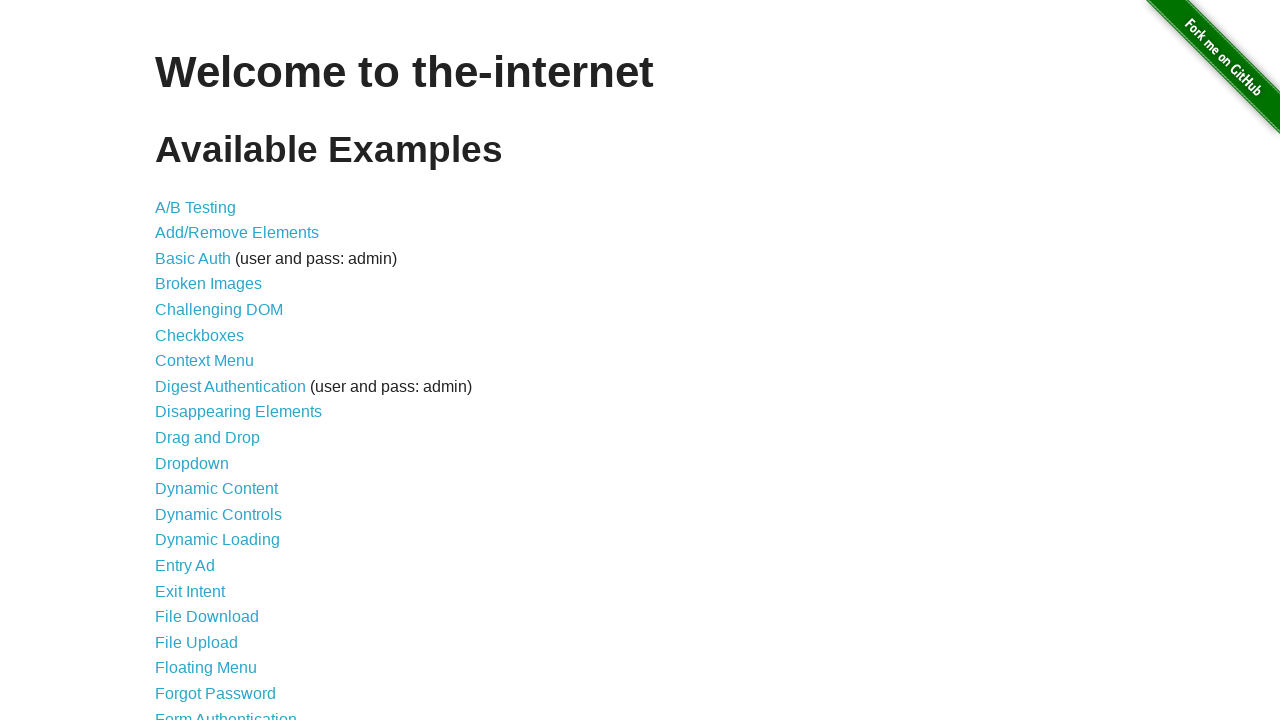

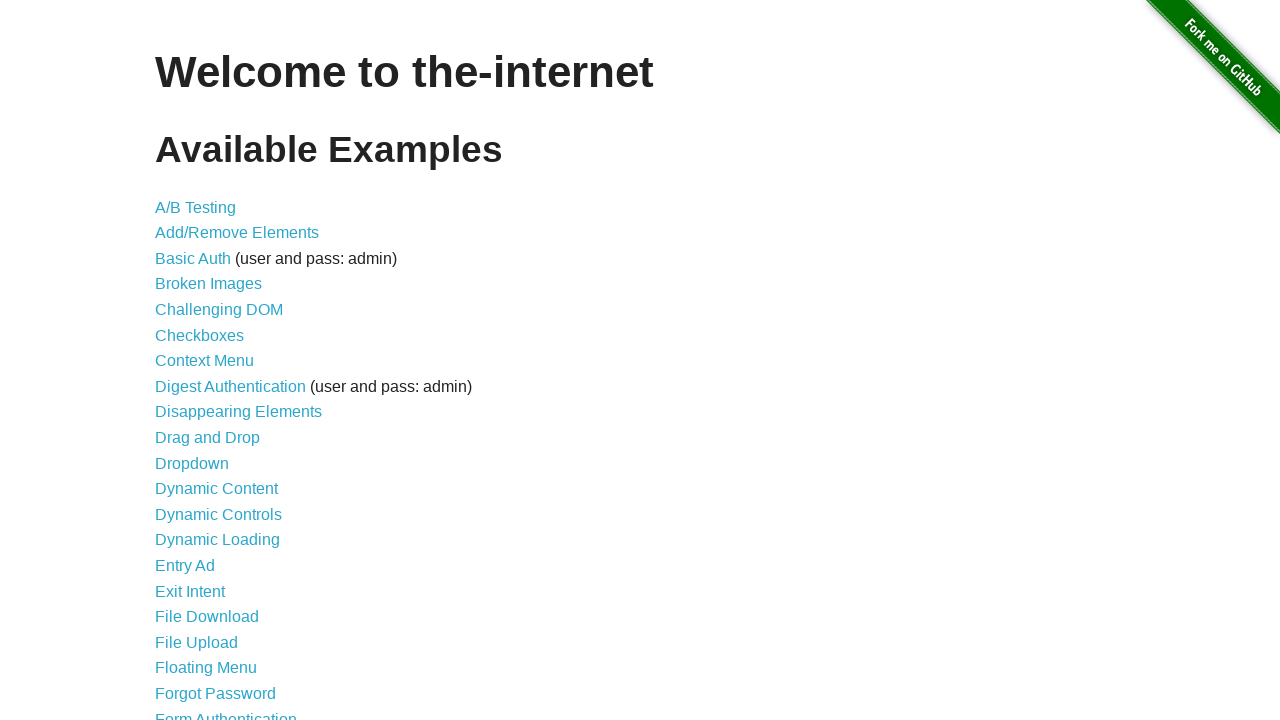